Tests drag and drop functionality by dragging an image element and dropping it into a target box

Starting URL: https://formy-project.herokuapp.com/dragdrop

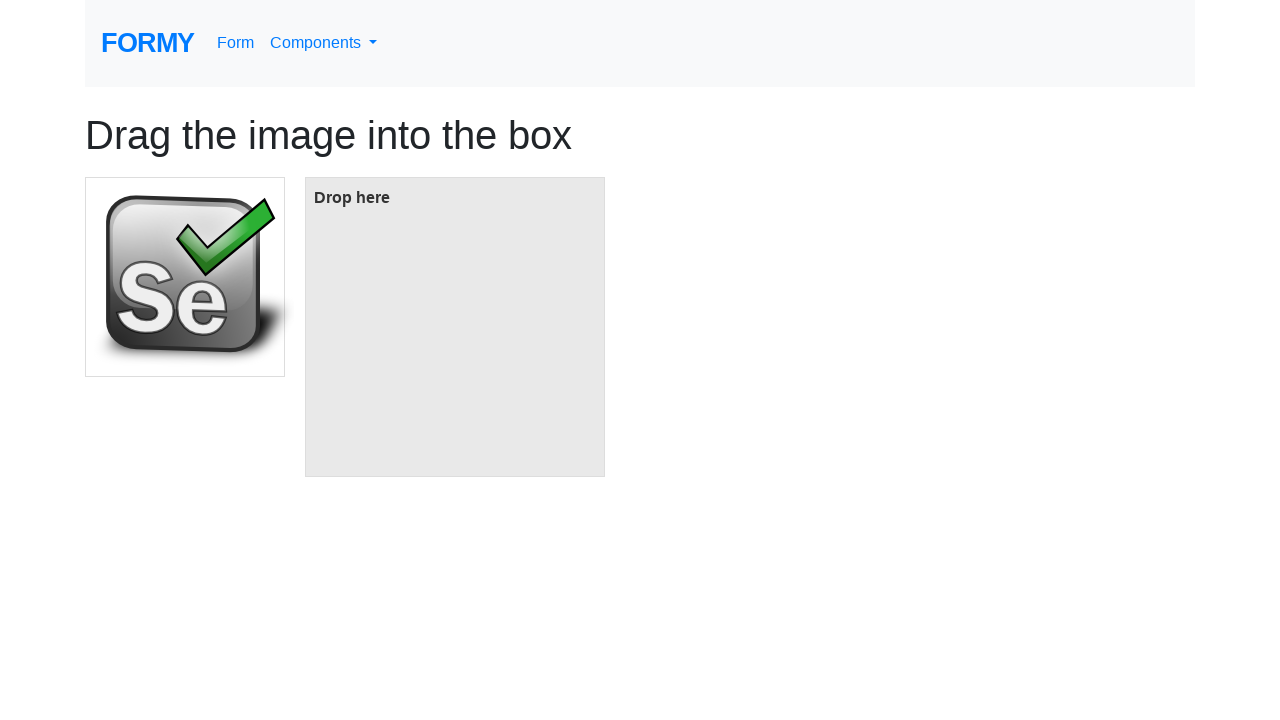

Located the image element to drag
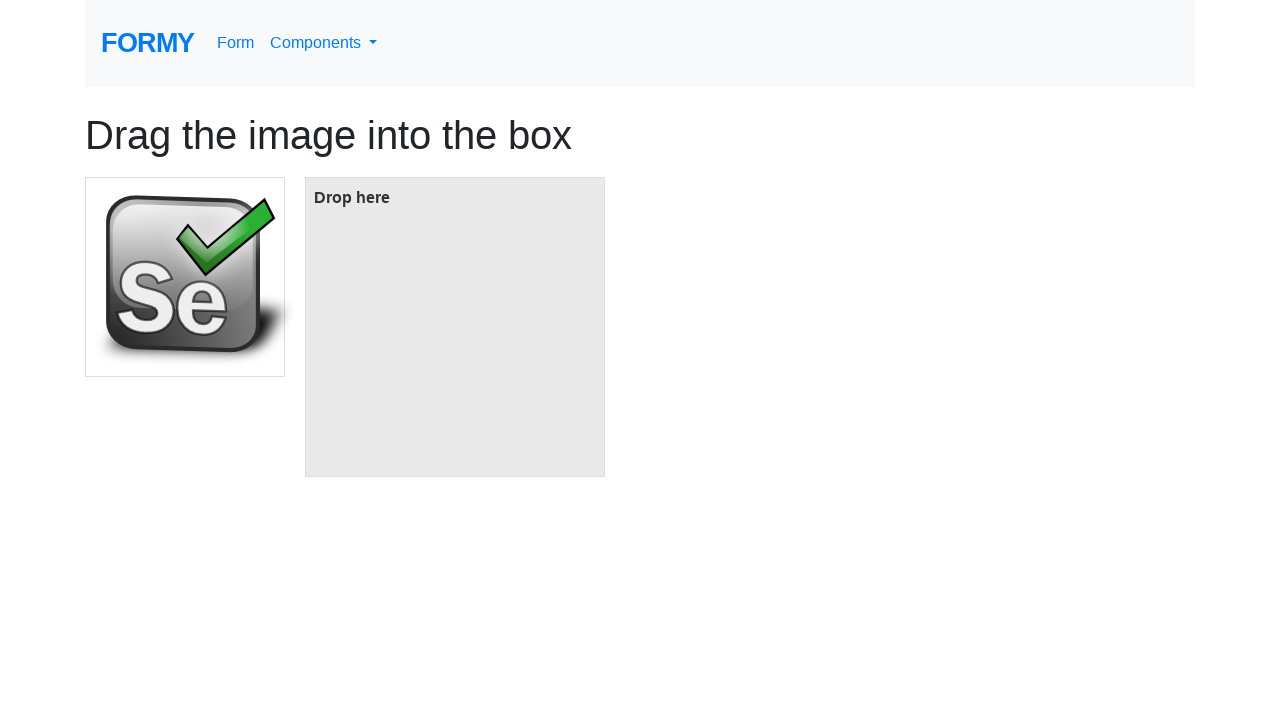

Located the target box to drop into
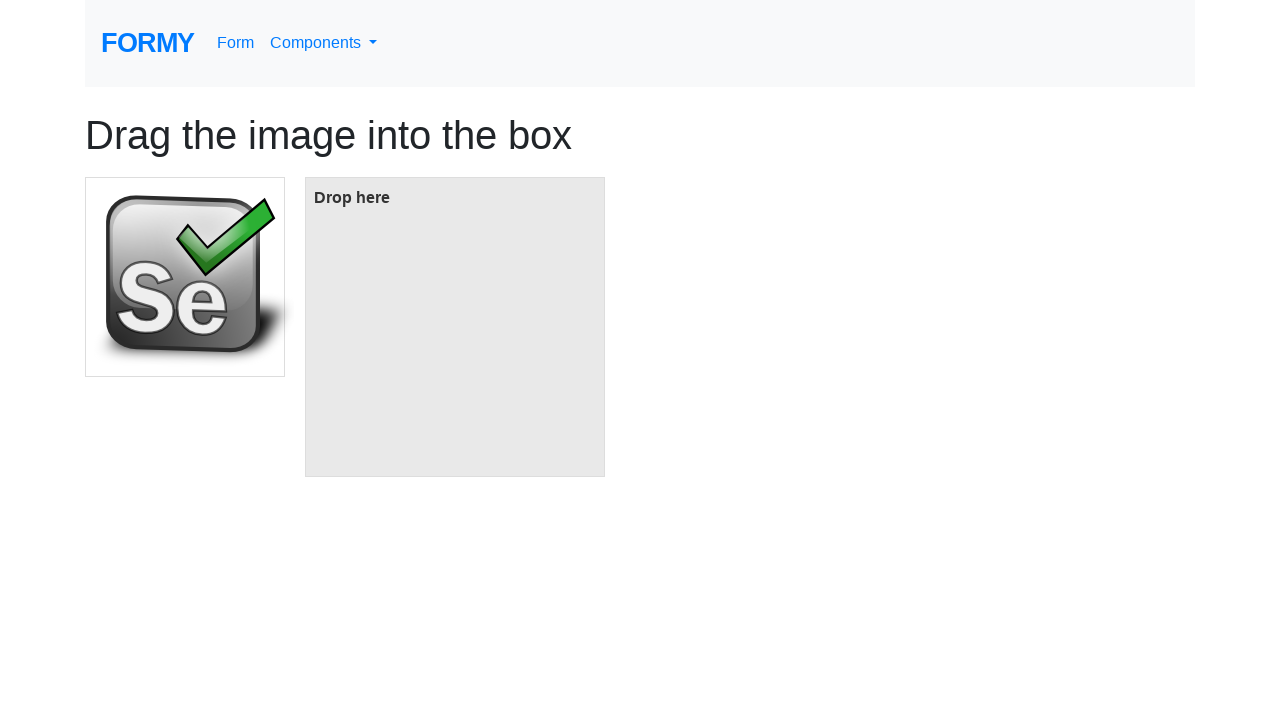

Dragged image element and dropped it into target box at (455, 327)
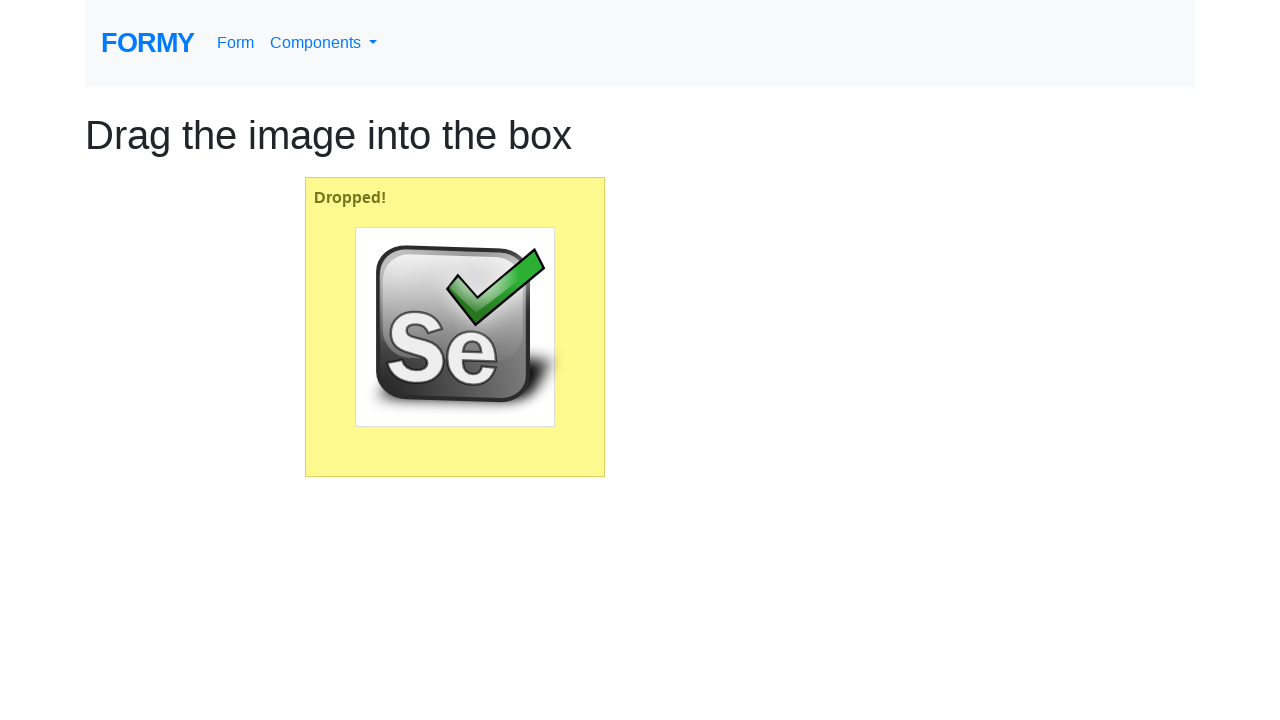

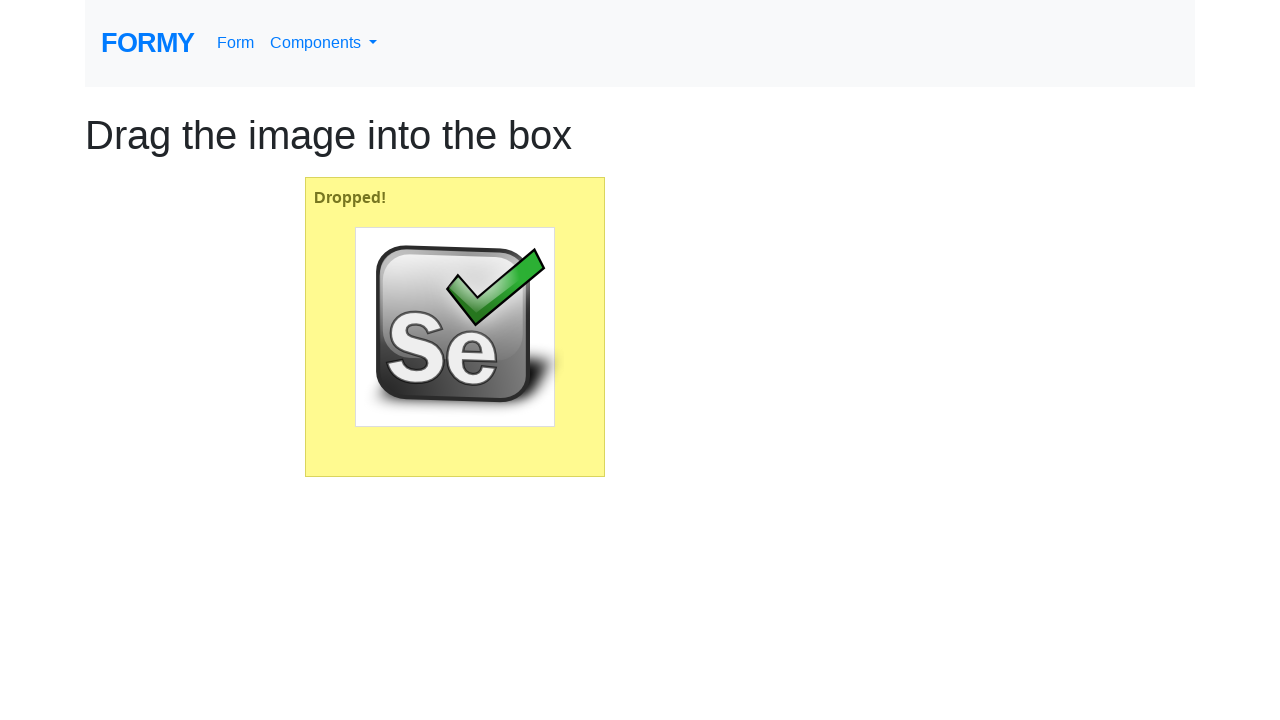